Tests that after clicking the adder button and waiting with a sleep, the dynamically added element can be found and has the correct class

Starting URL: https://www.selenium.dev/selenium/web/dynamic.html

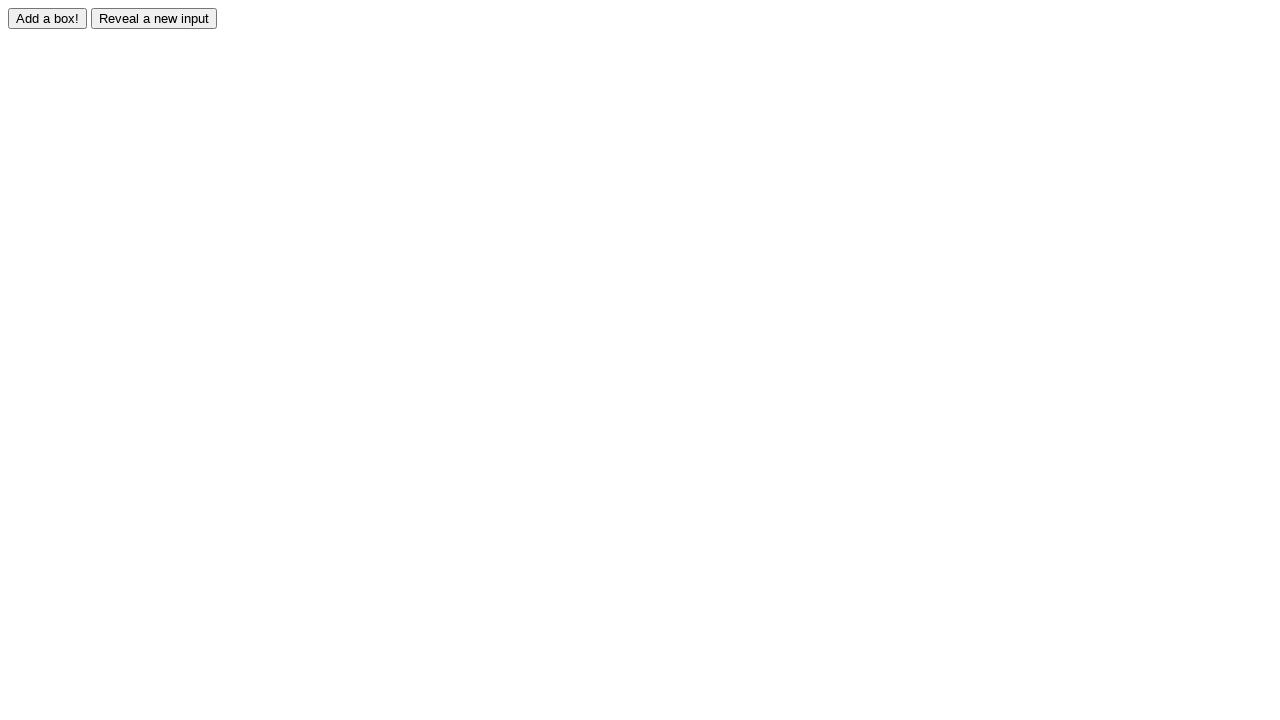

Navigated to dynamic element test page
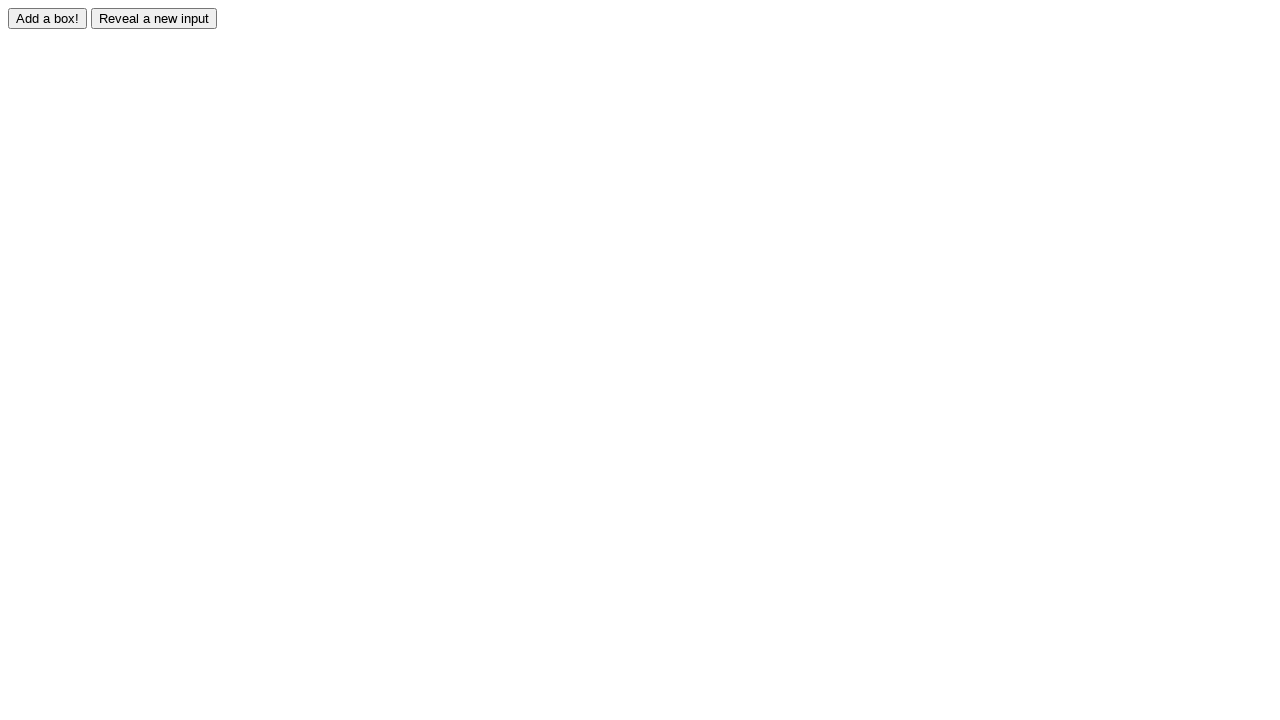

Clicked the adder button to trigger dynamic element creation at (48, 18) on #adder
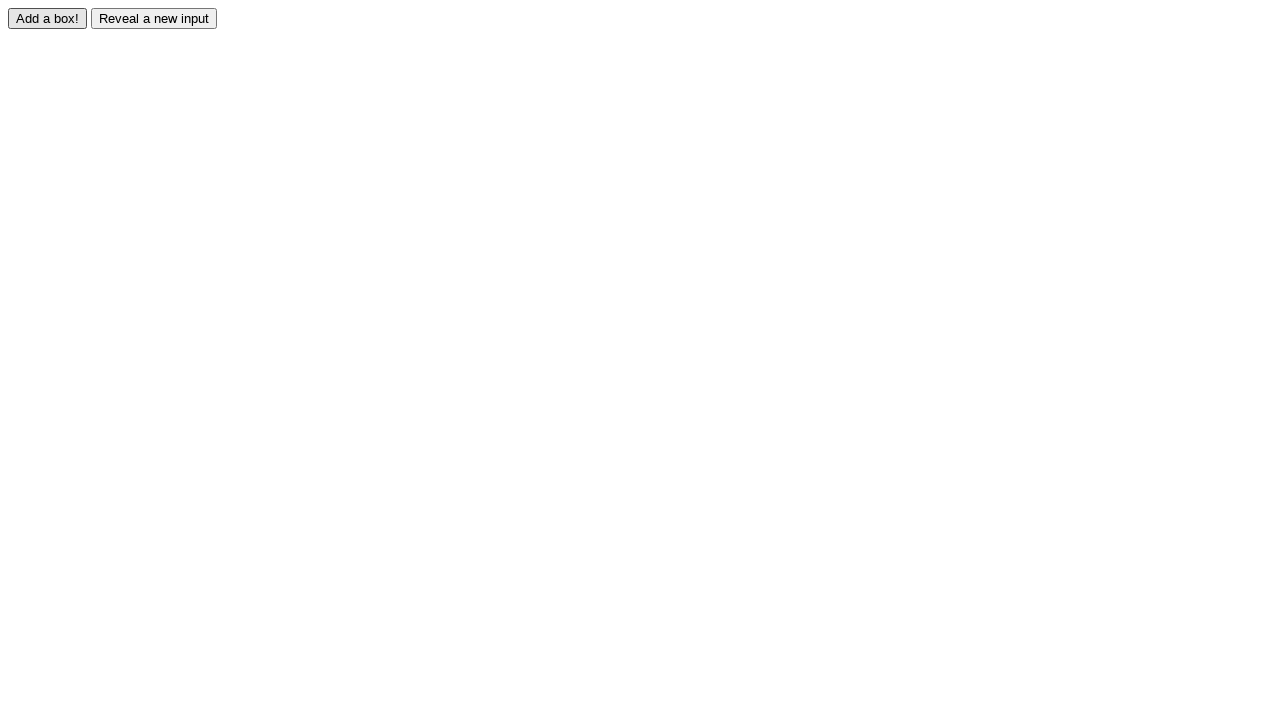

Waited for dynamic element to be created
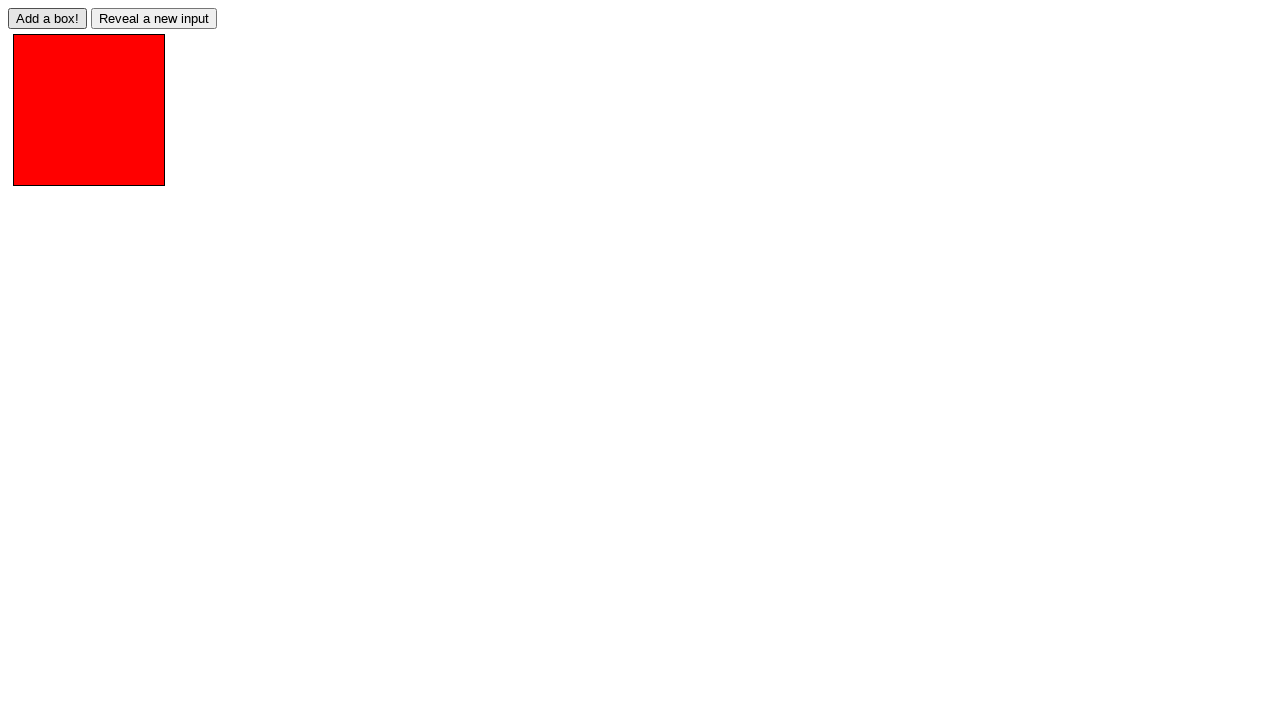

Located the dynamically added element #box0
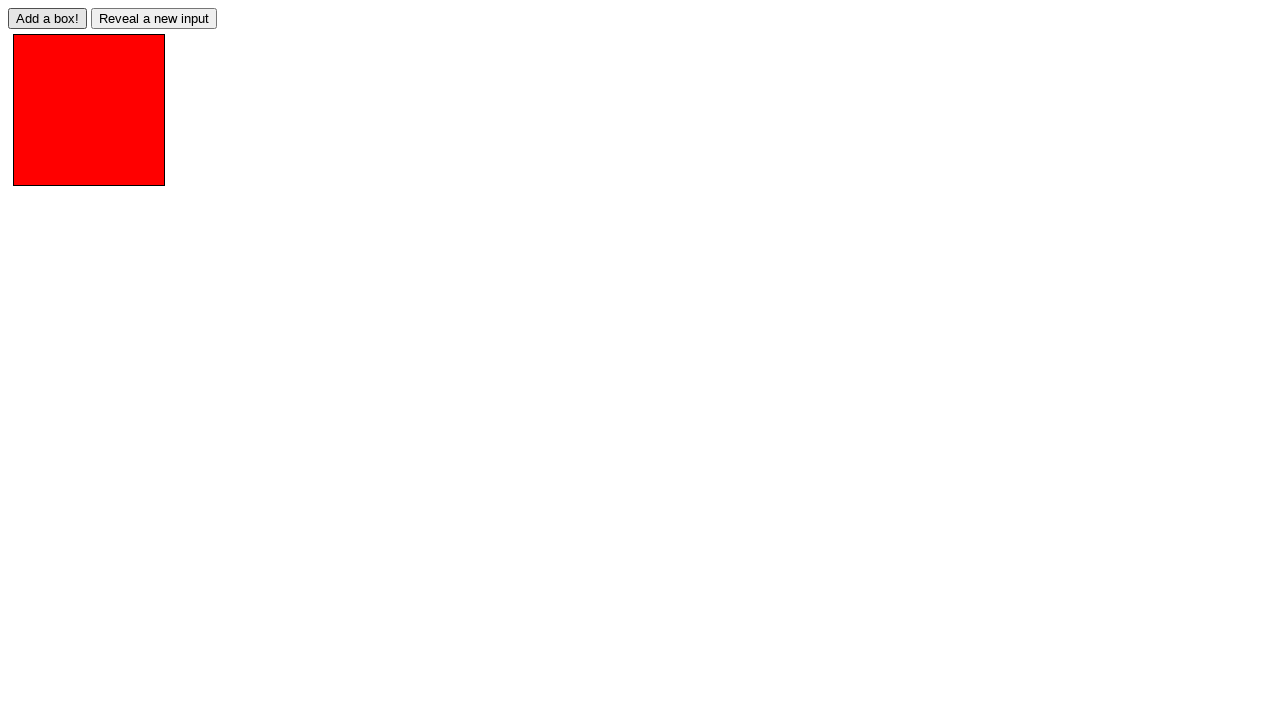

Verified the element has the correct 'redbox' class
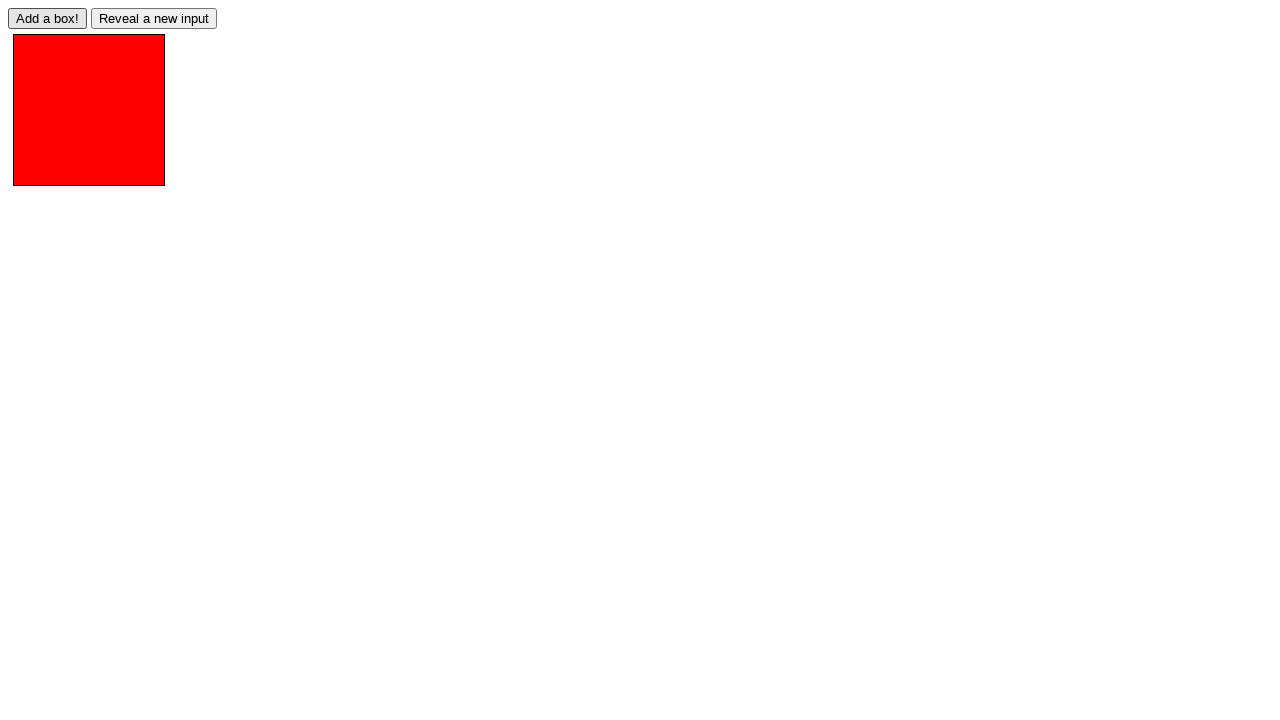

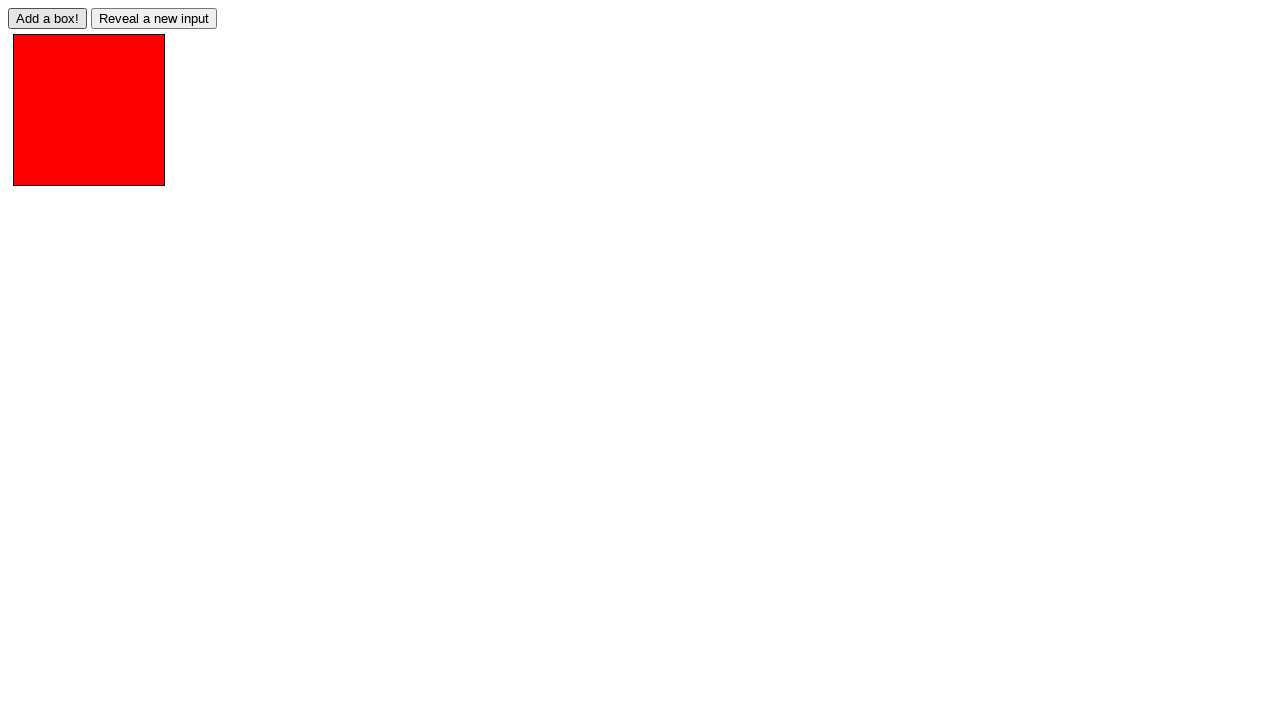